Tests pagination functionality by scrolling down and clicking on page 2

Starting URL: http://intershop5.skillbox.ru/product-category/catalog/

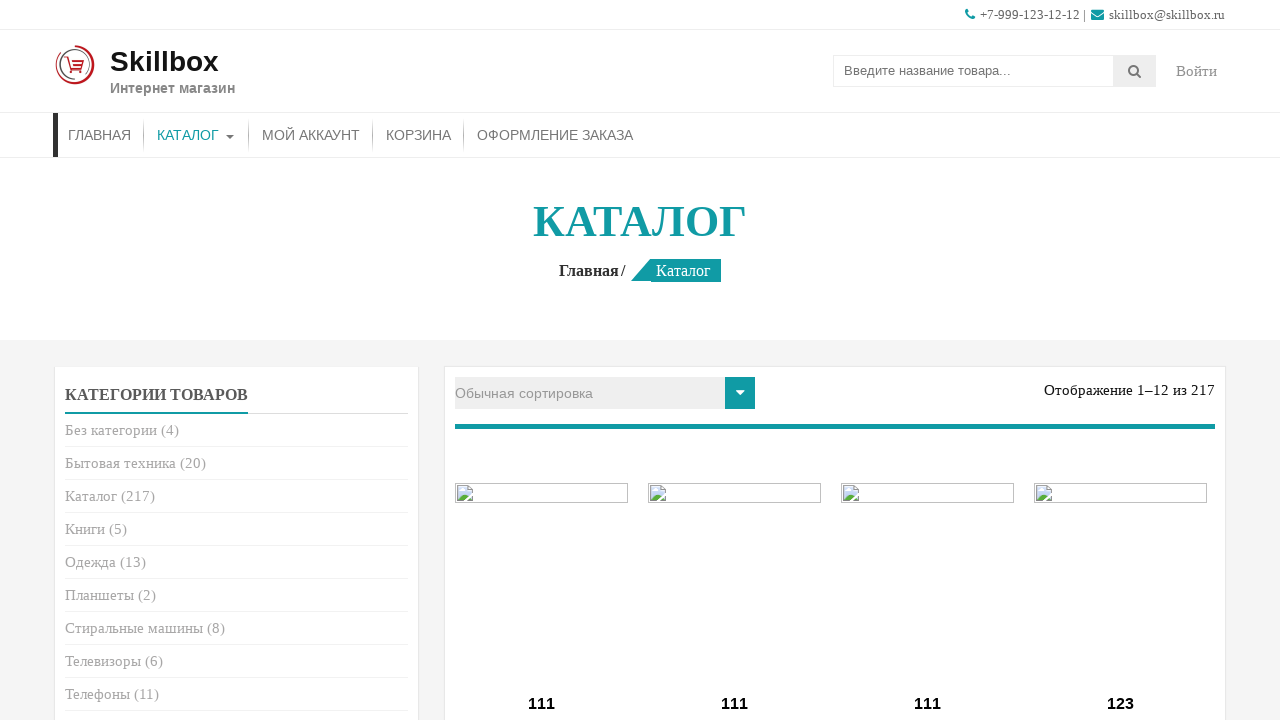

Scrolled down to pagination section
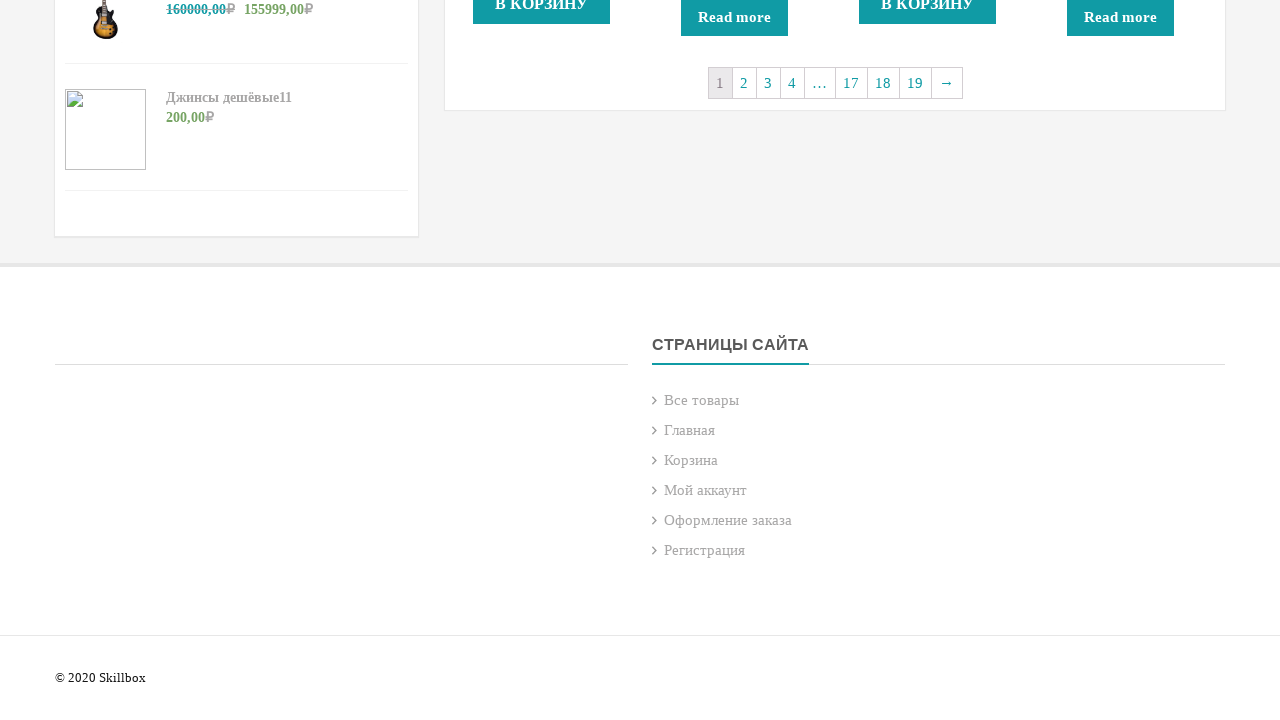

Clicked on page 2 in pagination at (745, 83) on (//ul[@class='page-numbers']/*)[2]
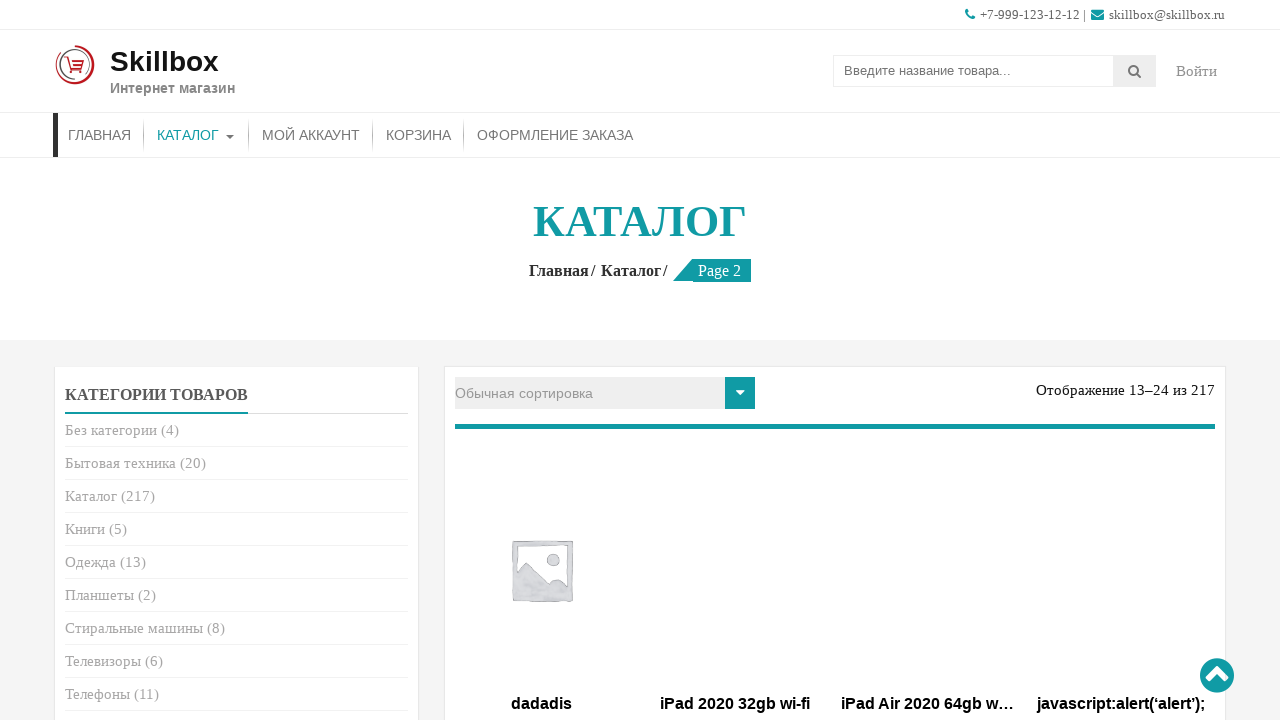

Page 2 loaded successfully
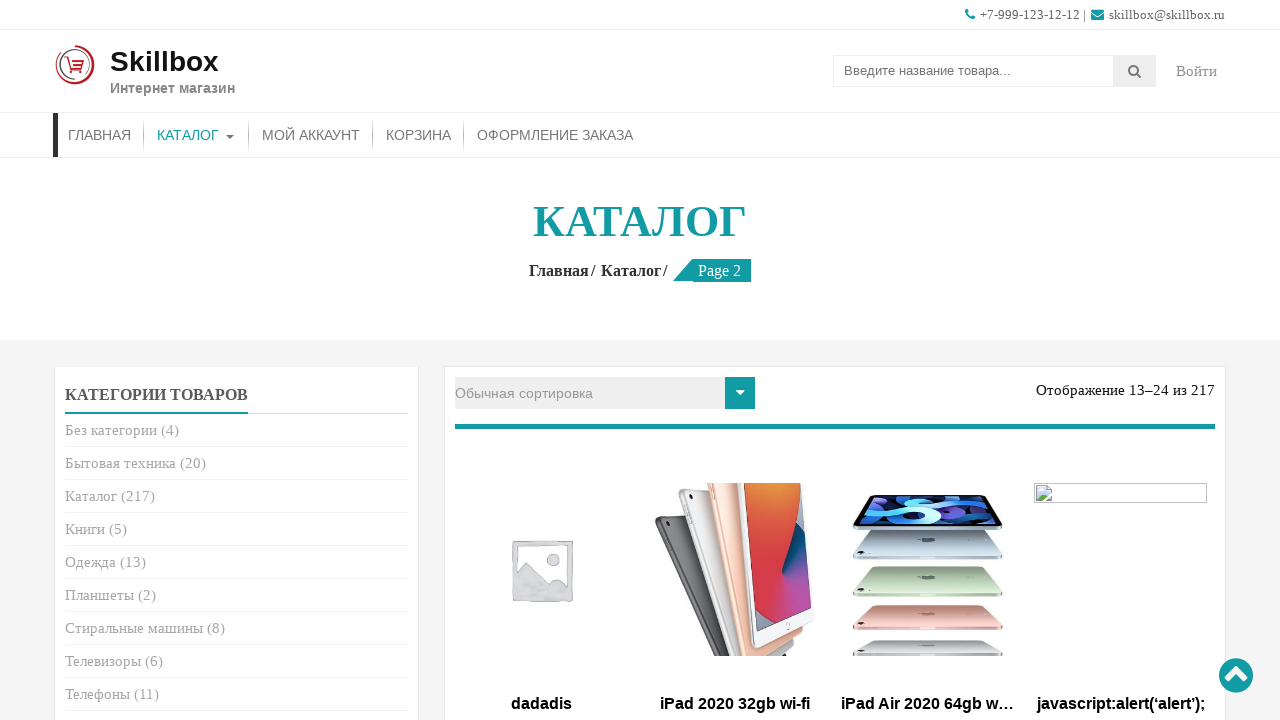

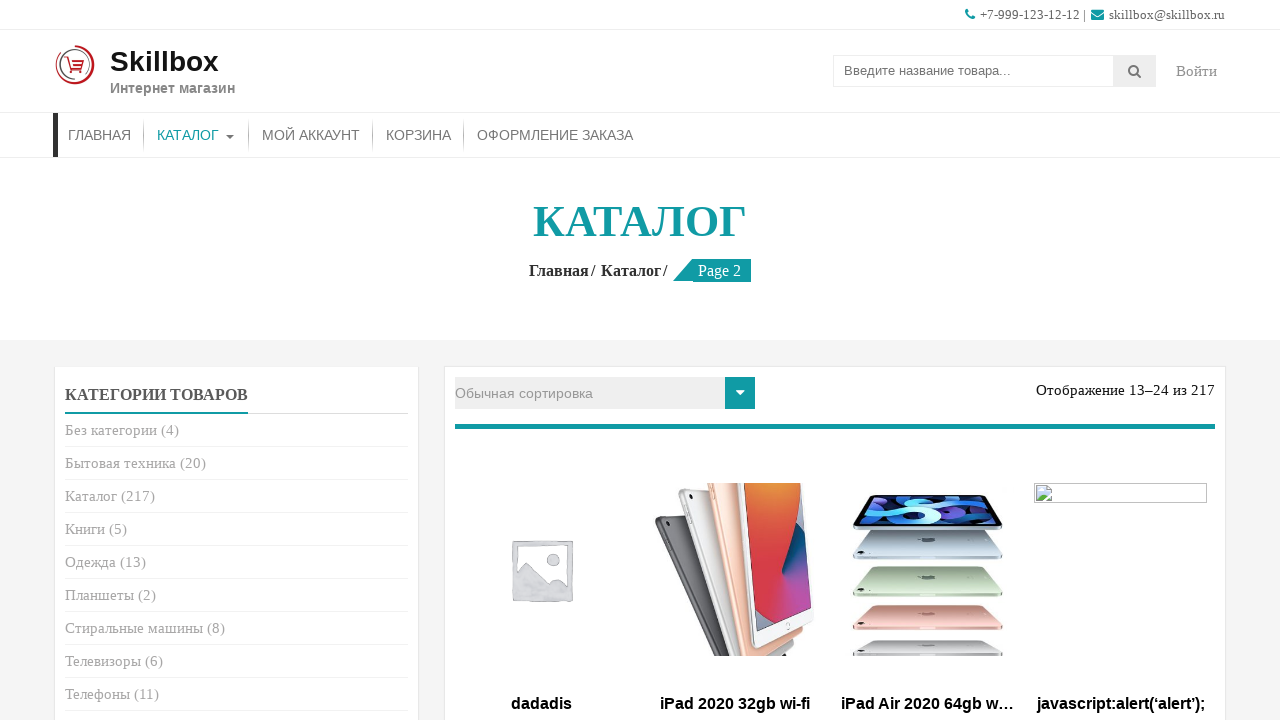